Tests checkbox functionality by clicking three checkboxes on the page

Starting URL: https://formy-project.herokuapp.com/checkbox

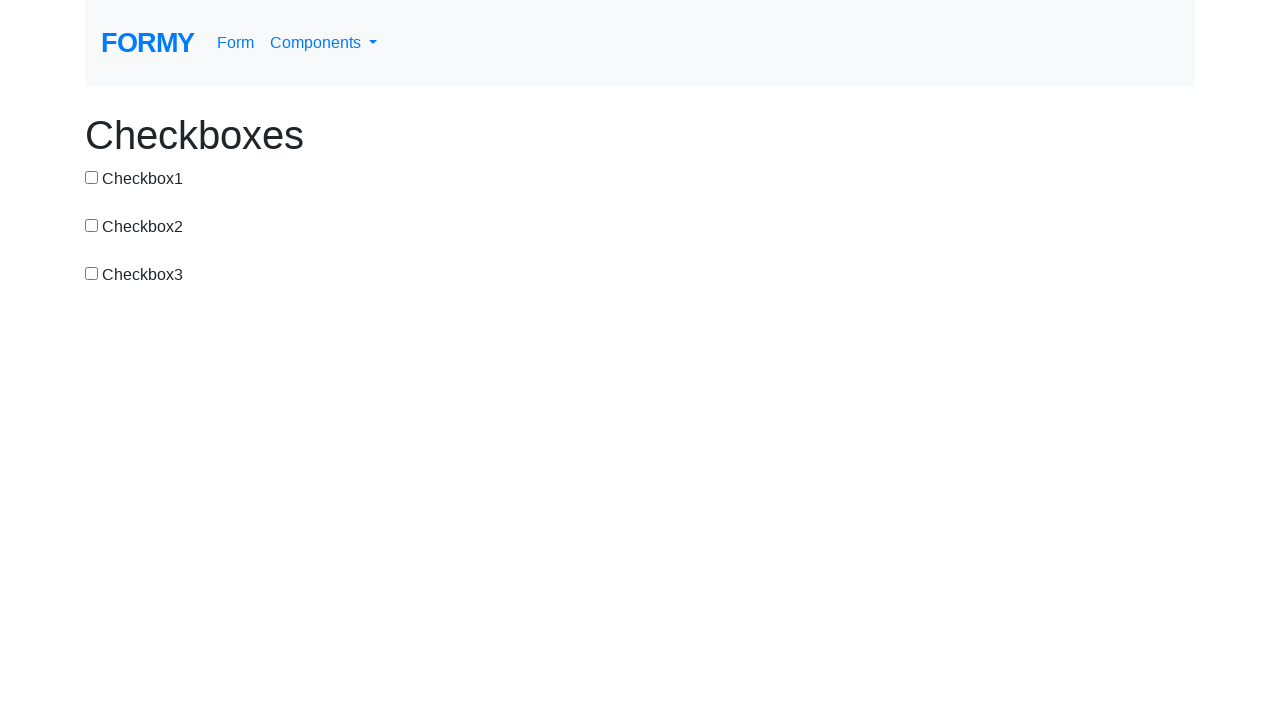

Clicked first checkbox at (92, 177) on #checkbox-1
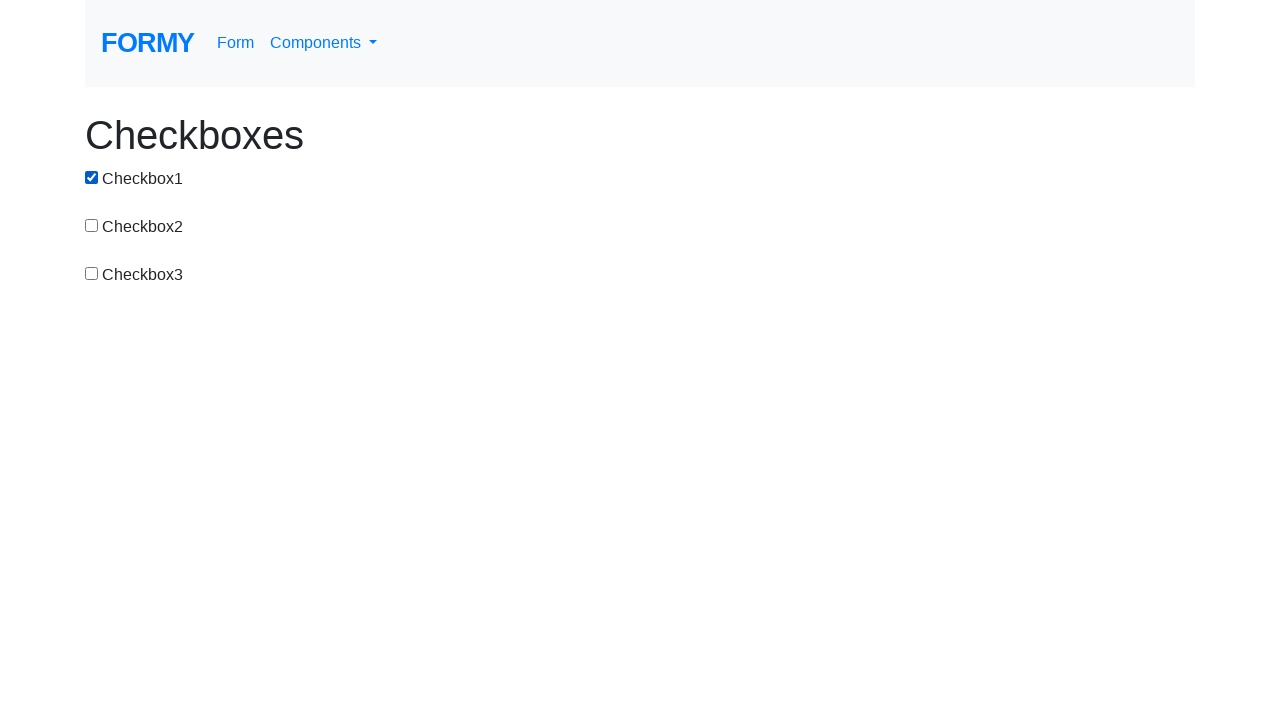

Clicked second checkbox at (92, 225) on #checkbox-2
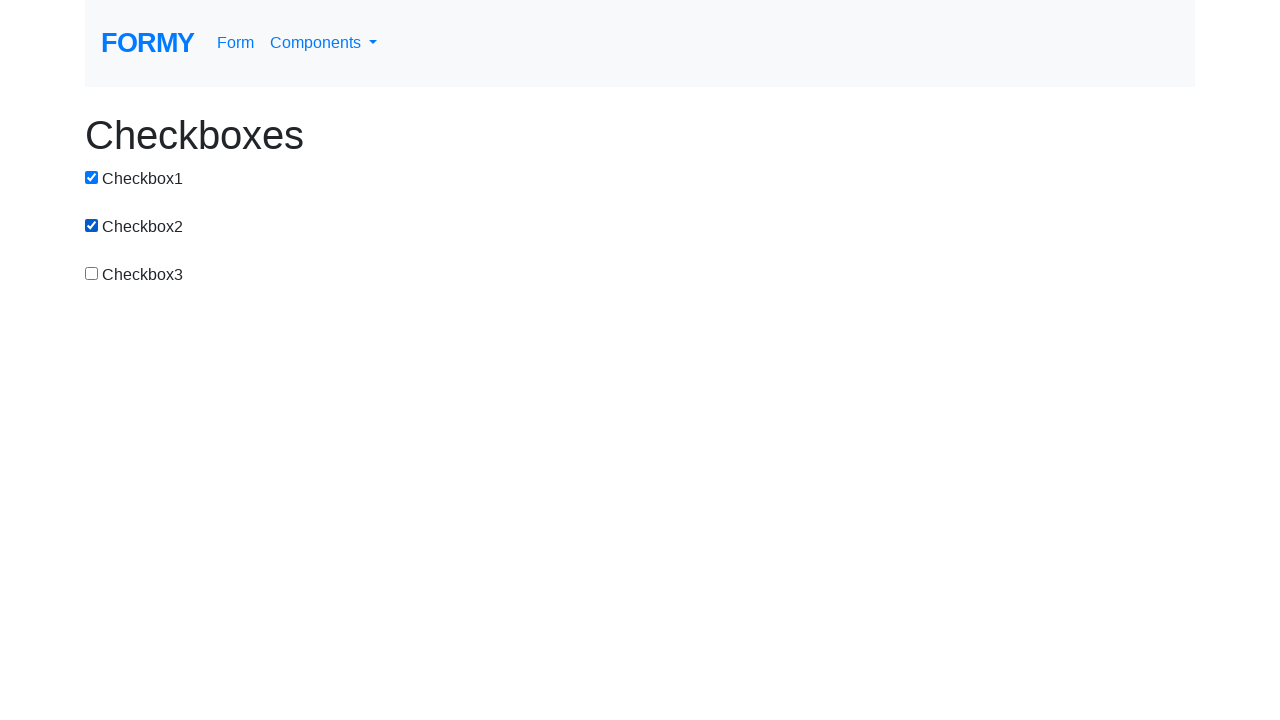

Clicked third checkbox at (92, 273) on #checkbox-3
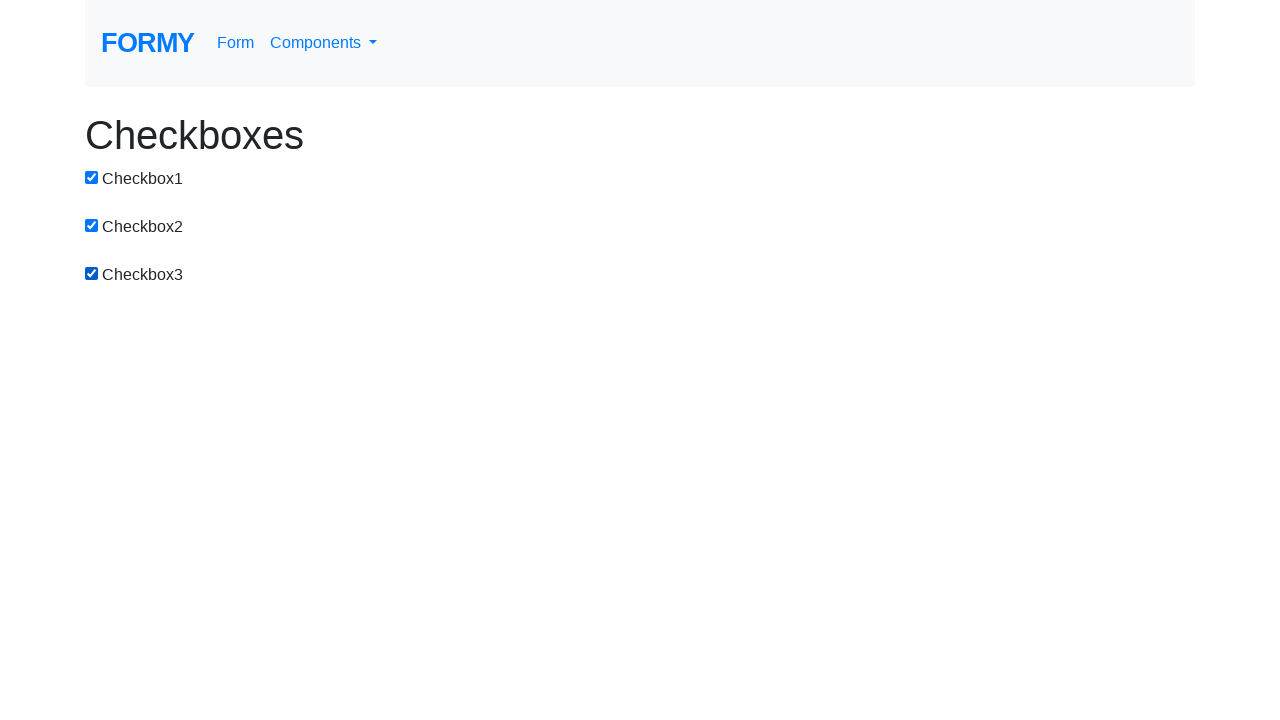

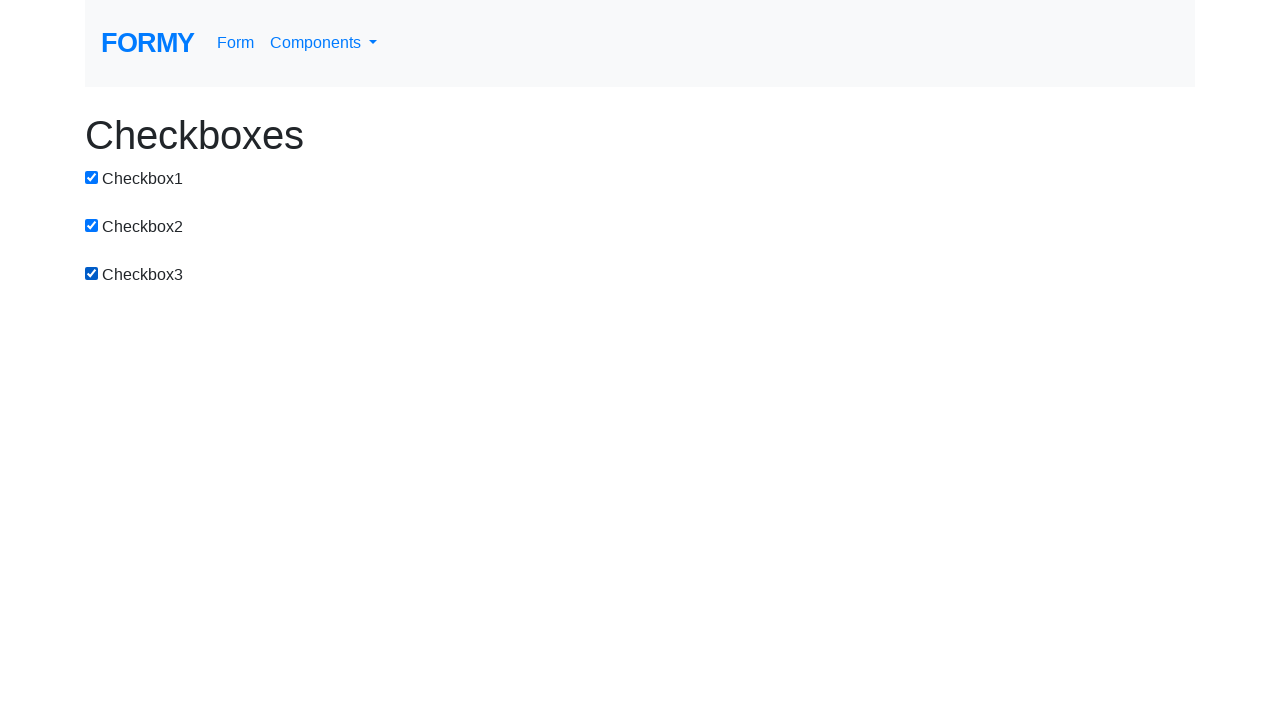